Navigates to Toyota's website and maximizes the browser window

Starting URL: https://toyota.com

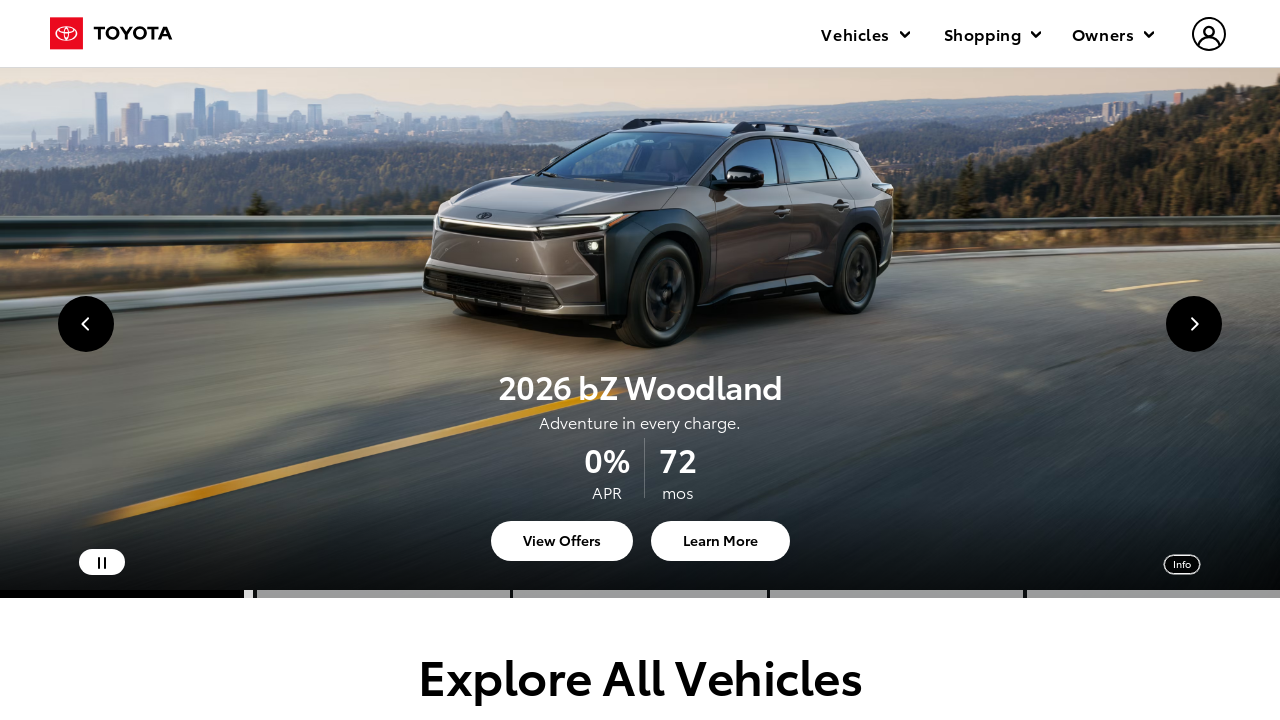

Navigated to Toyota's website at https://toyota.com
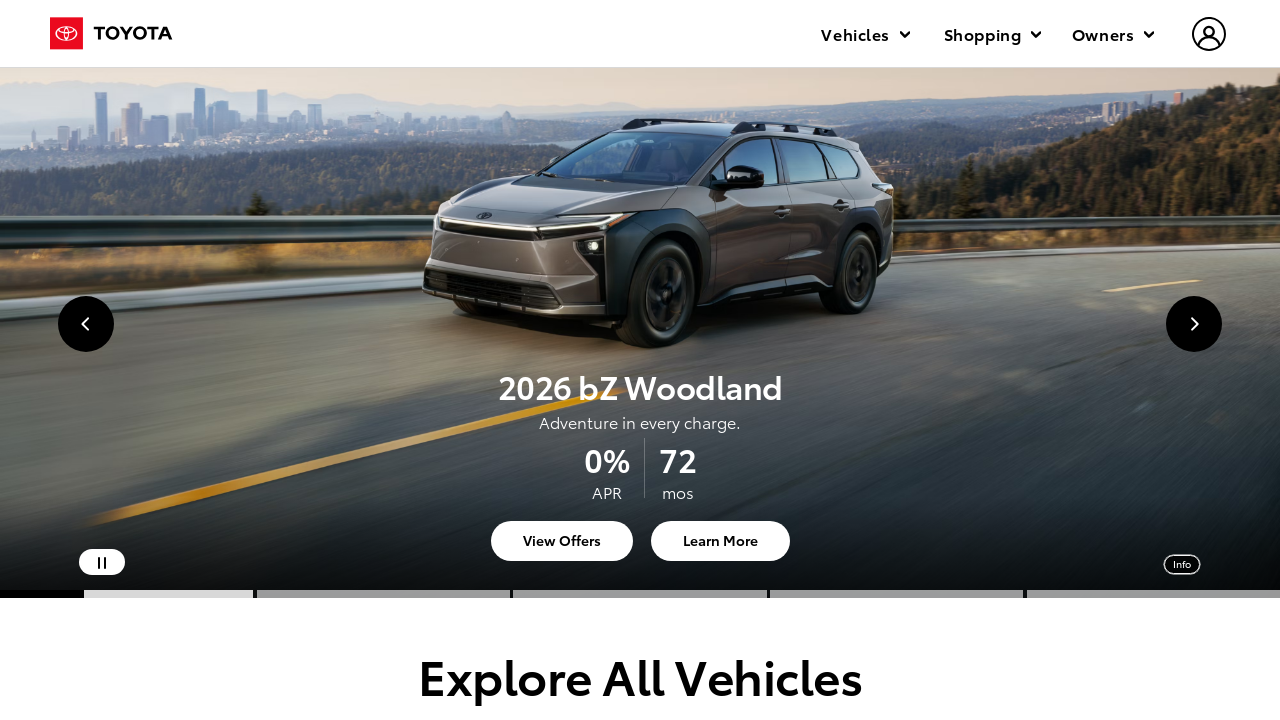

Maximized browser window to 1920x1080 resolution
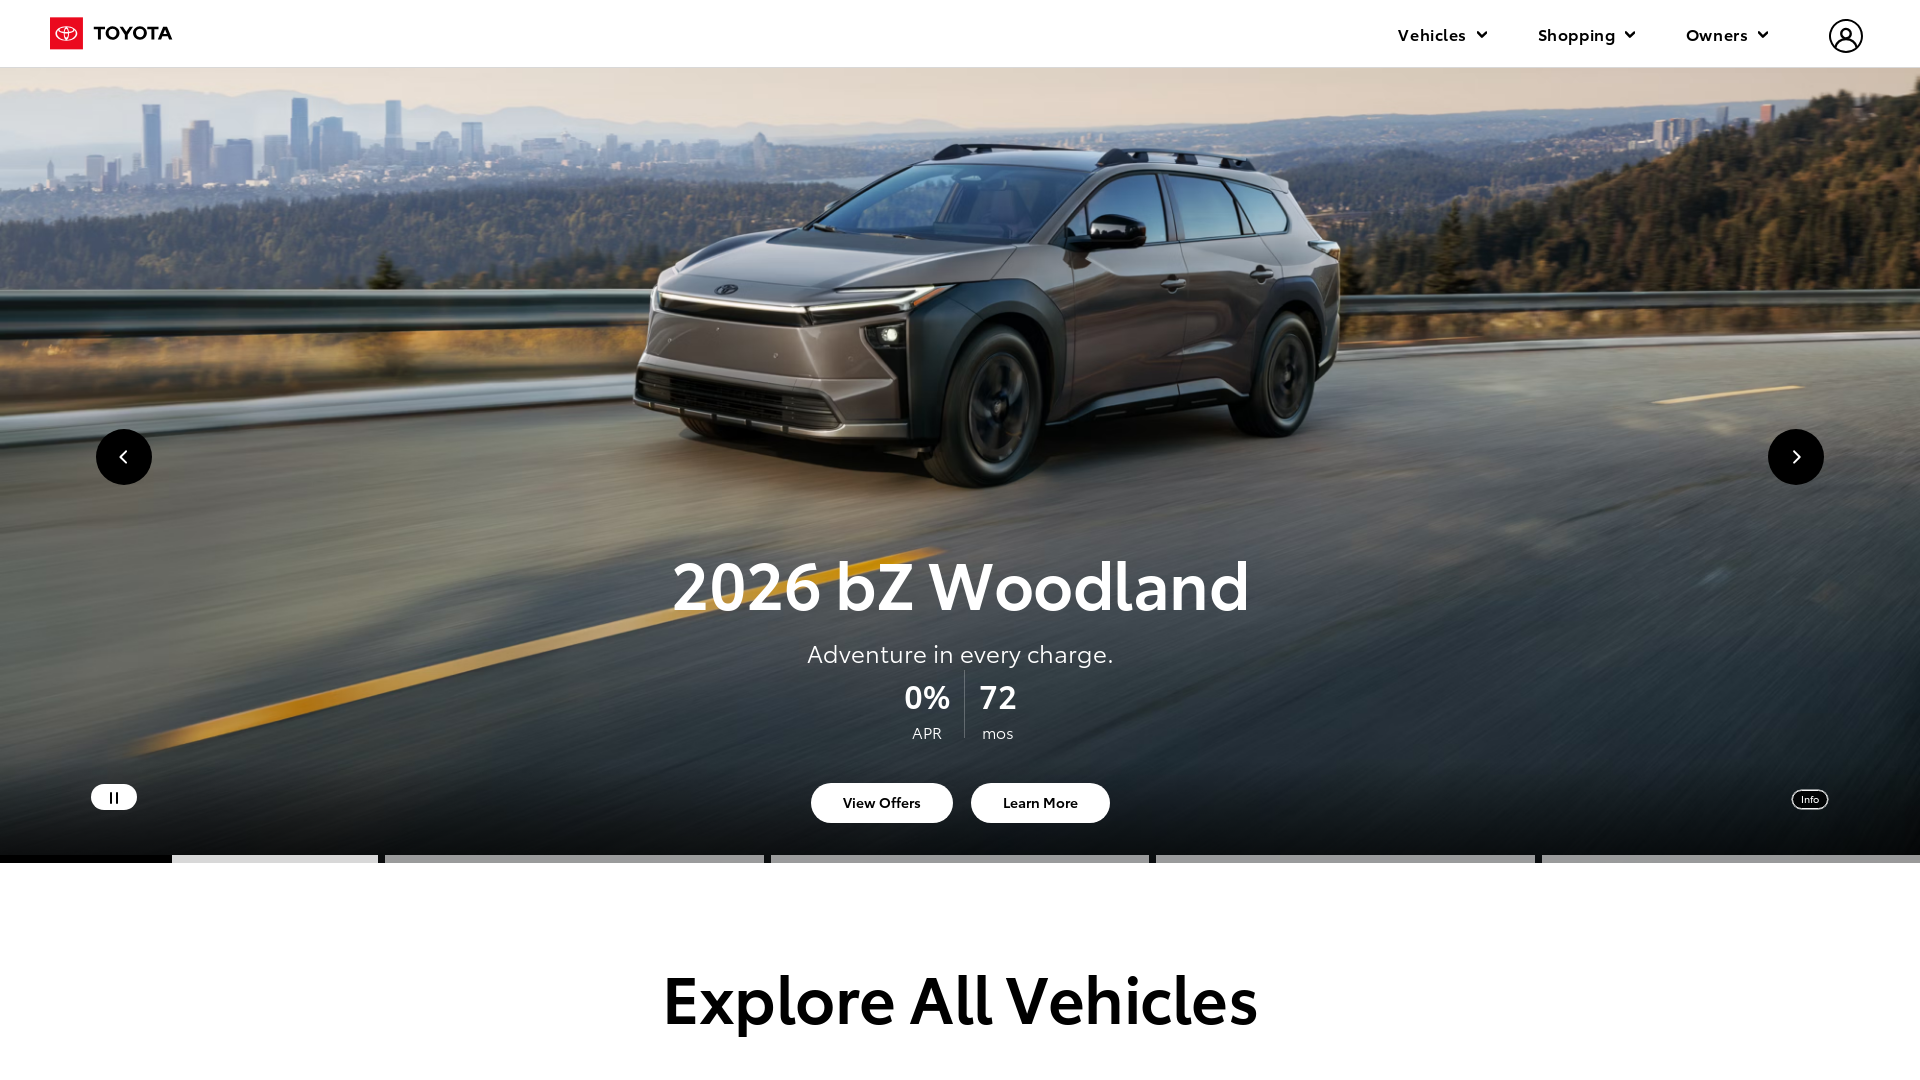

Waited for page to load (domcontentloaded state)
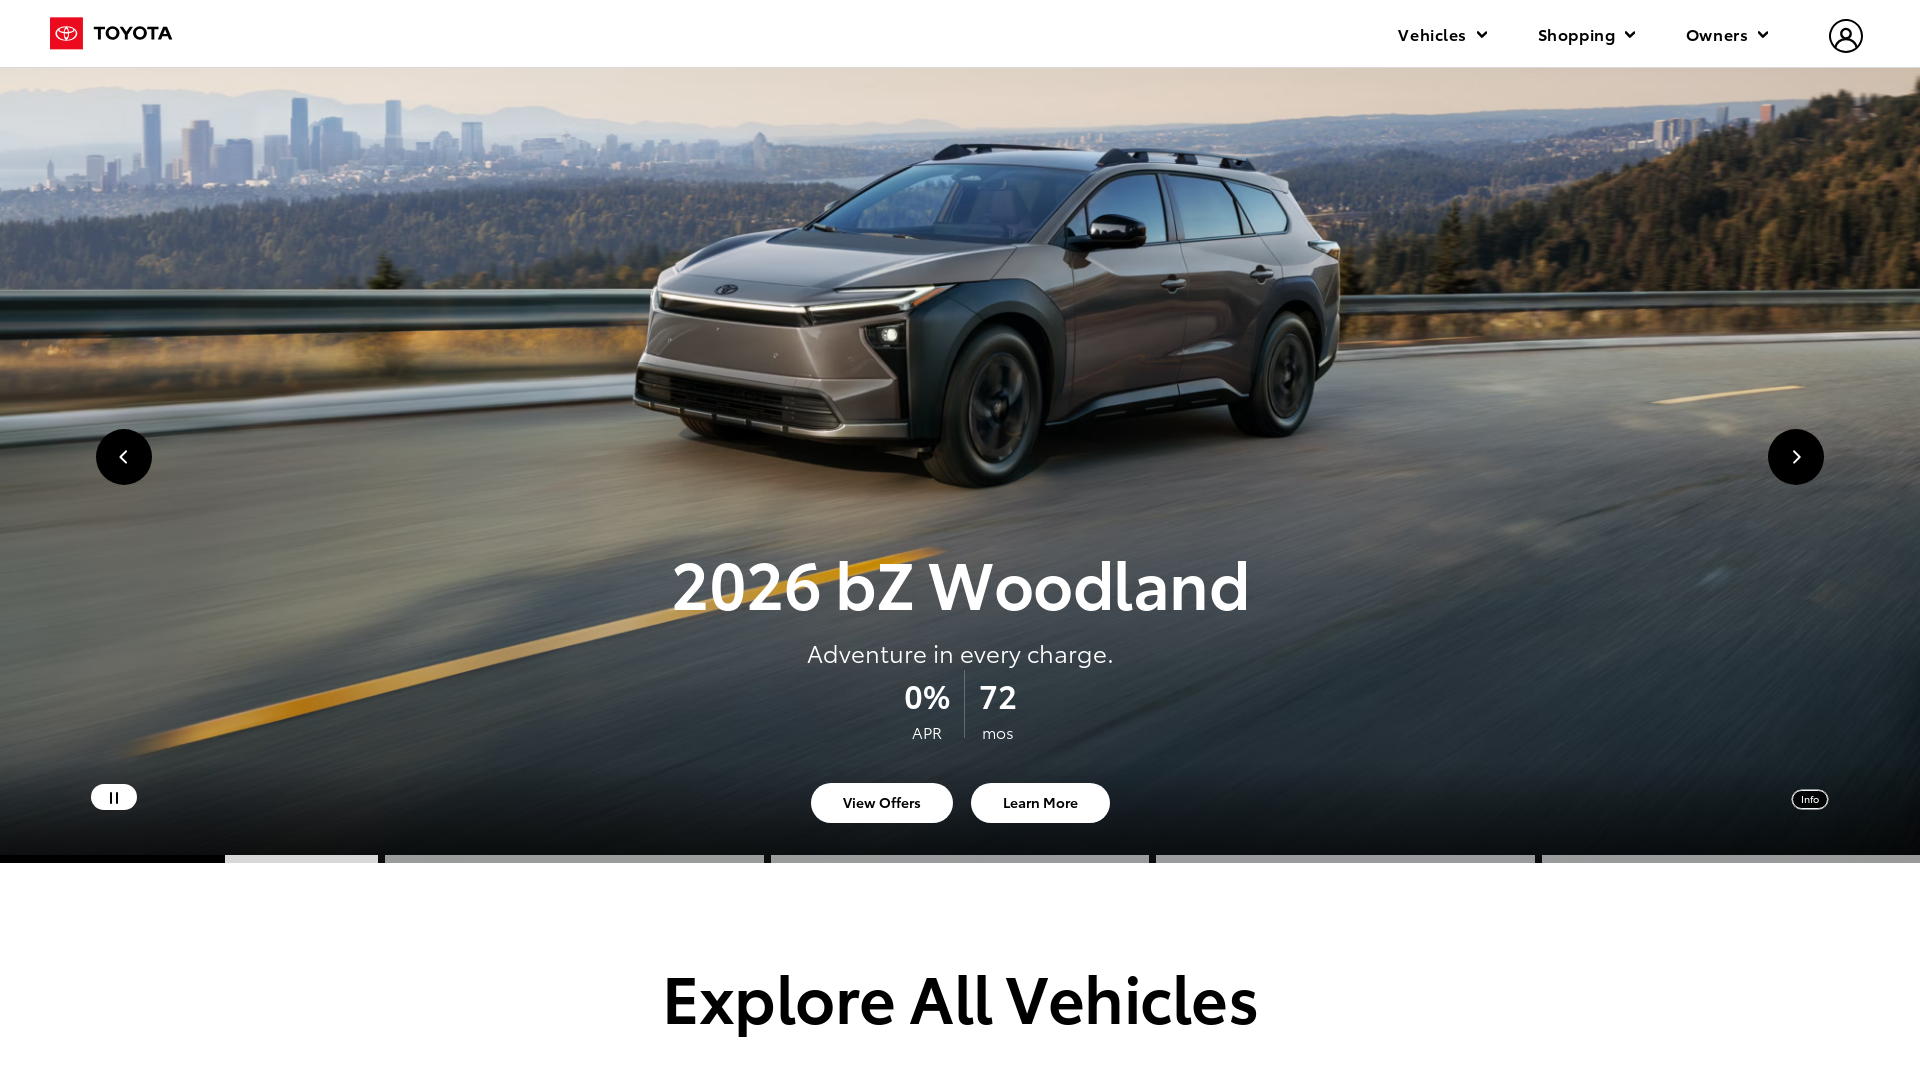

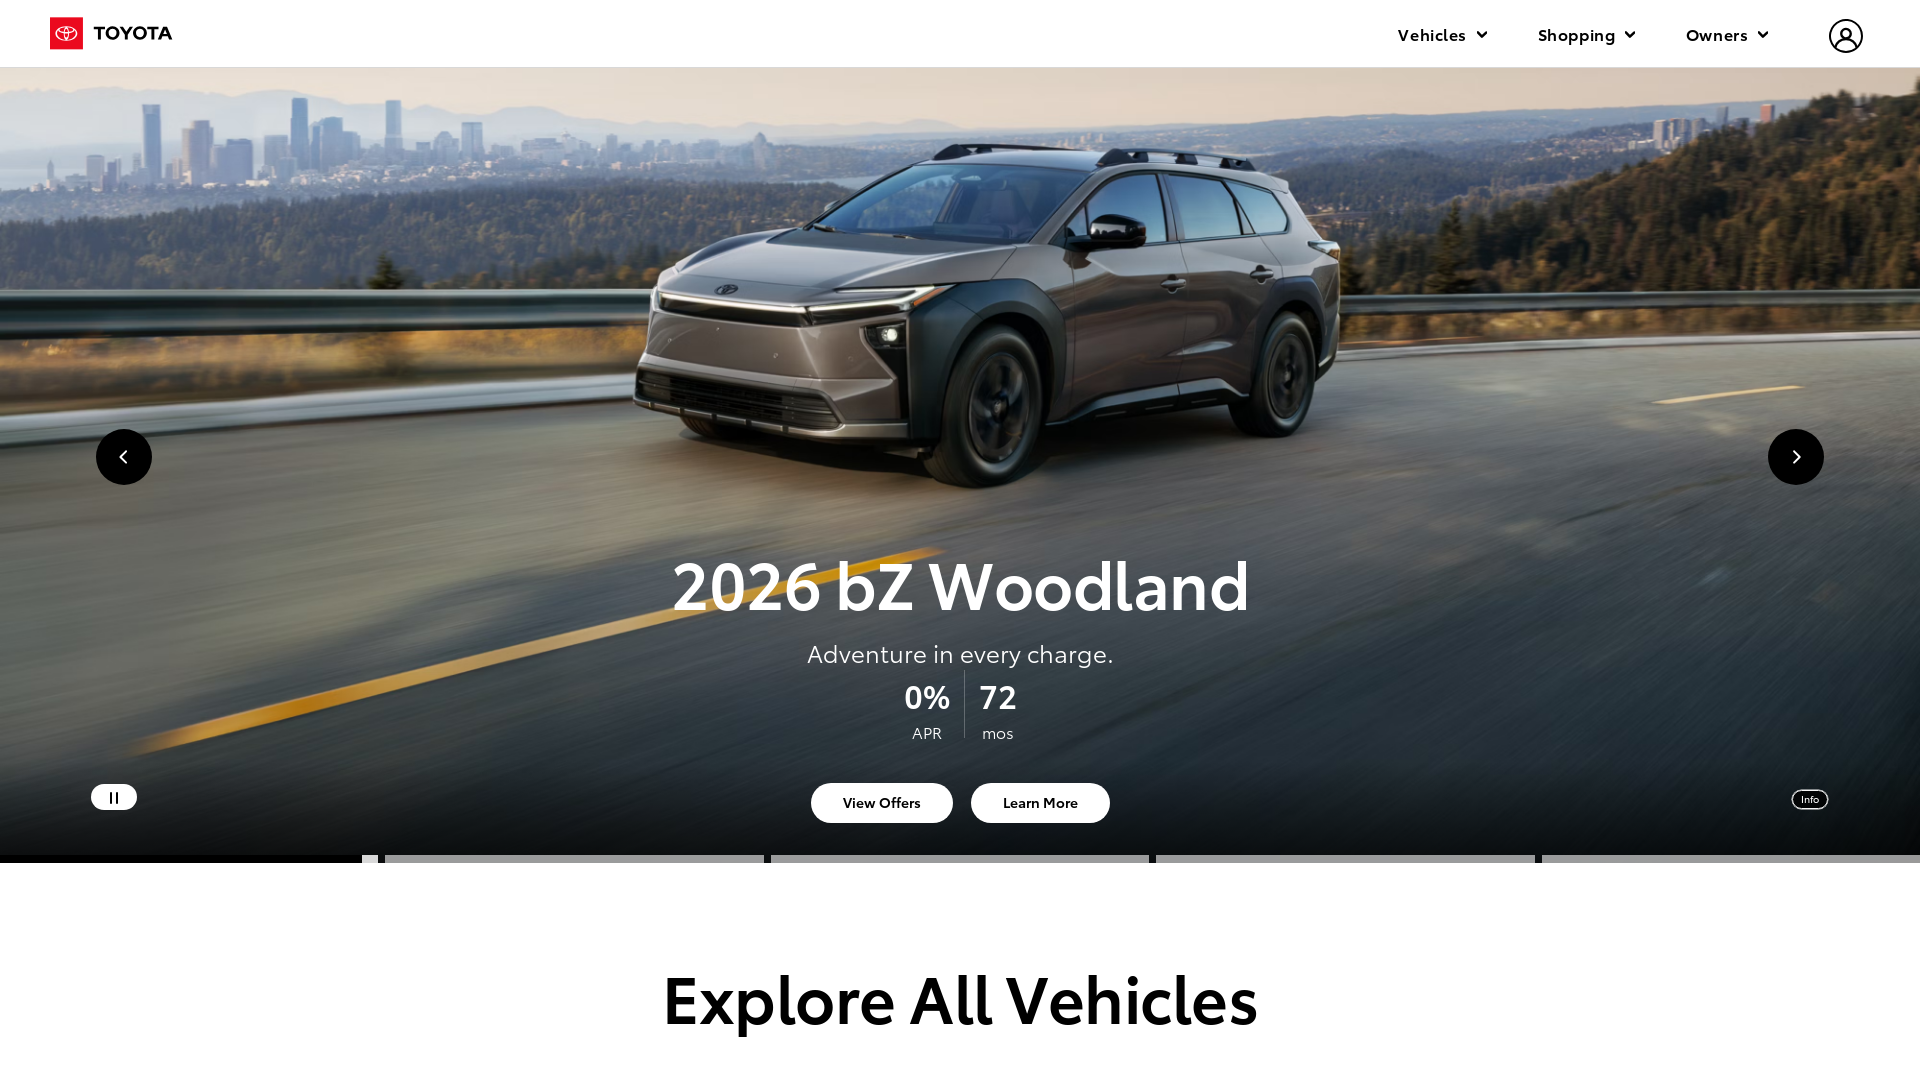